Tests a mortgage calculator by entering a purchase price, expanding advanced options, selecting a start month, and clicking calculate to get the monthly payment result.

Starting URL: https://www.mlcalc.com

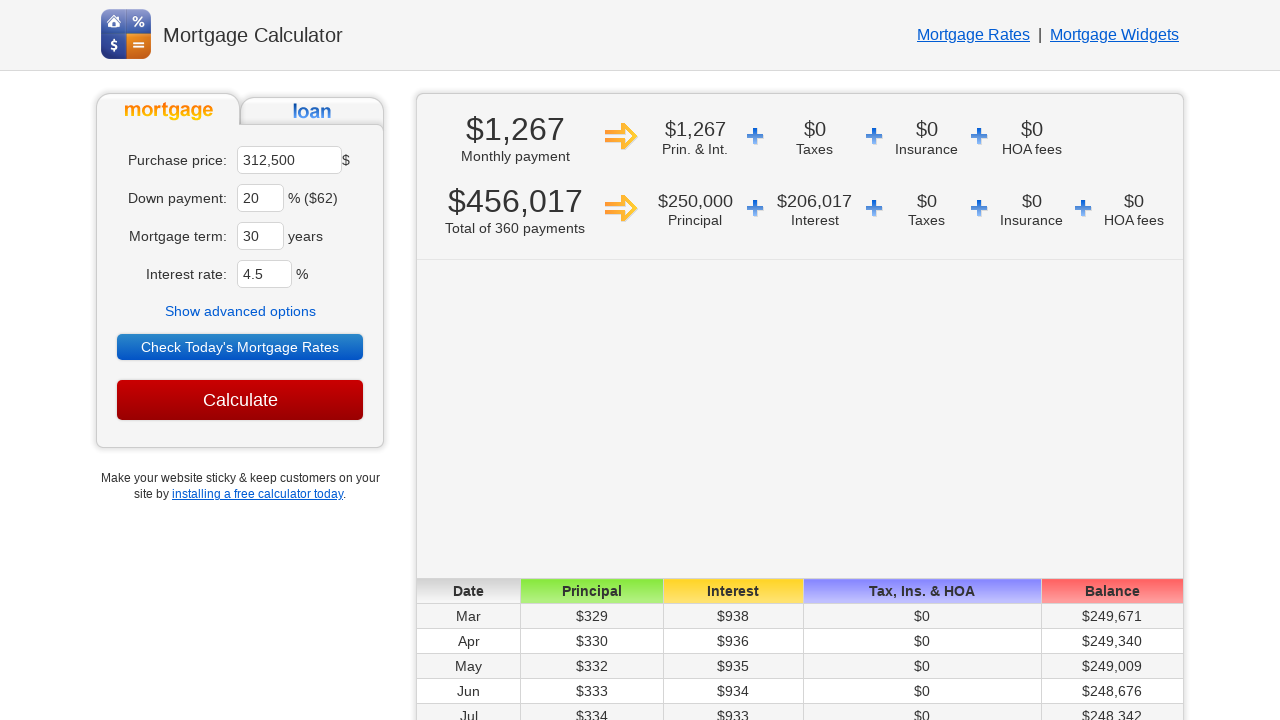

Cleared purchase price field on //*[@id='ma']
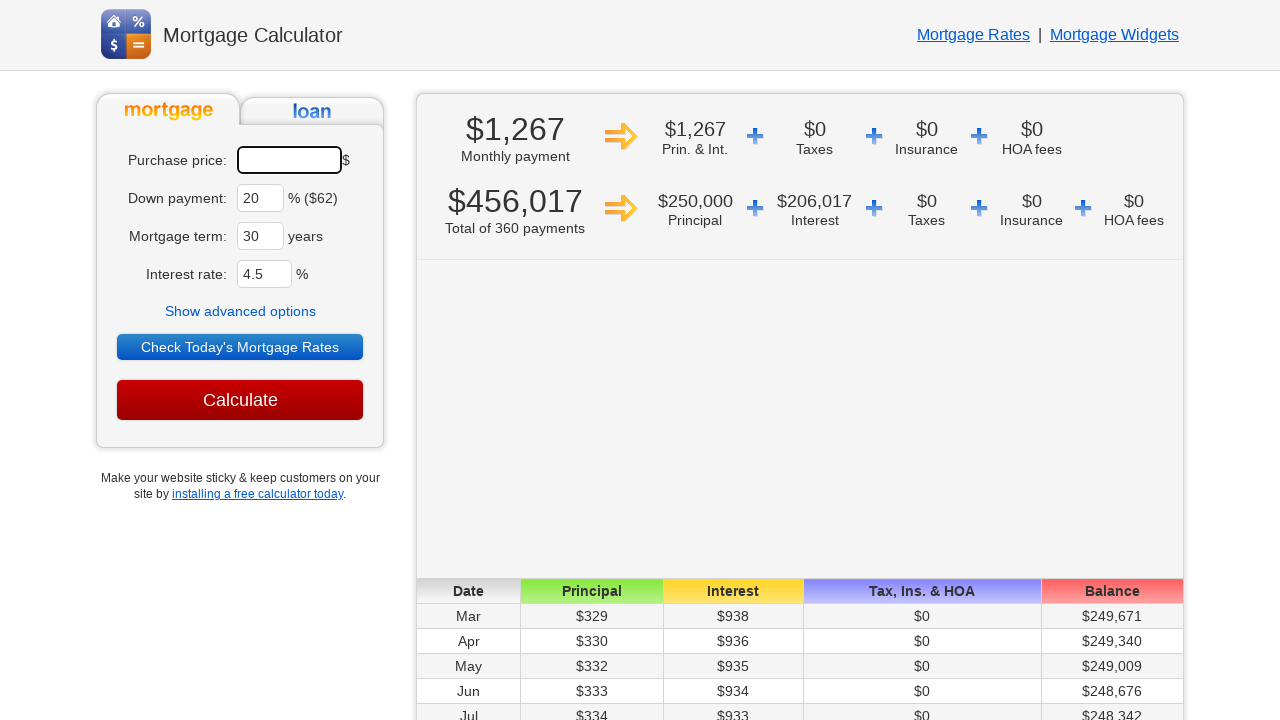

Filled purchase price field with 450000 on #ma
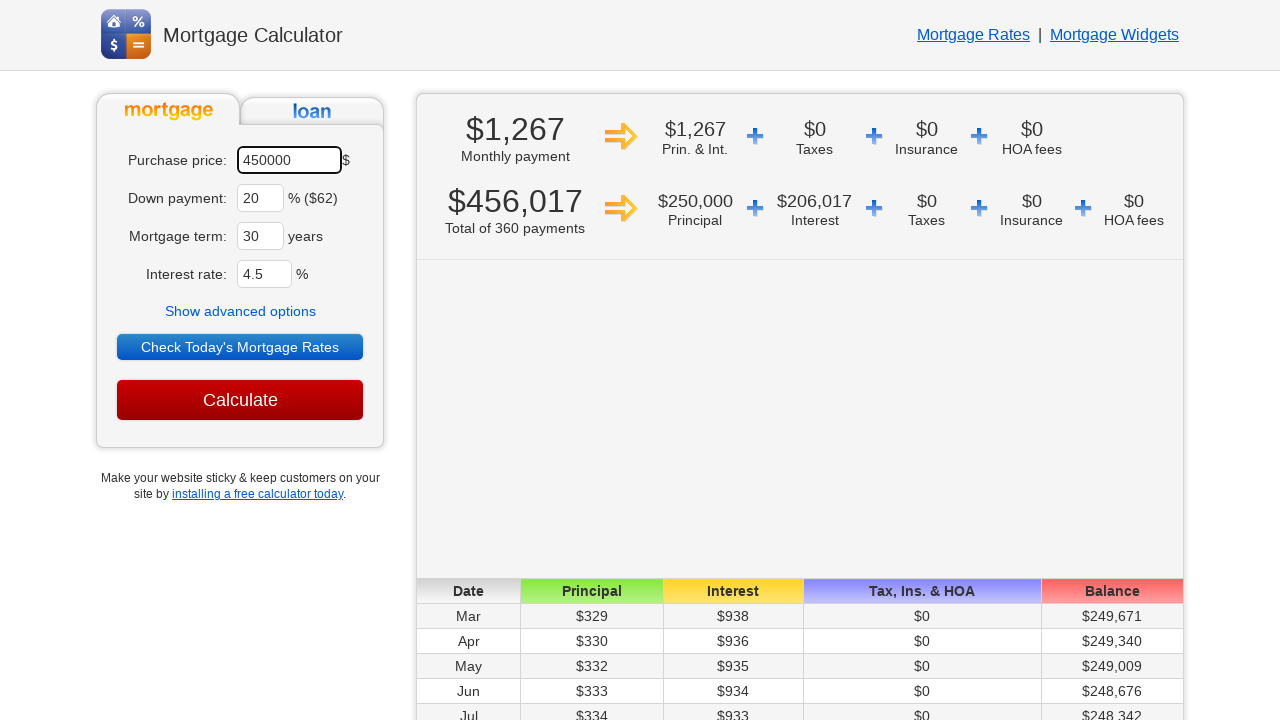

Clicked to show advanced options at (240, 311) on text=Show advanced options
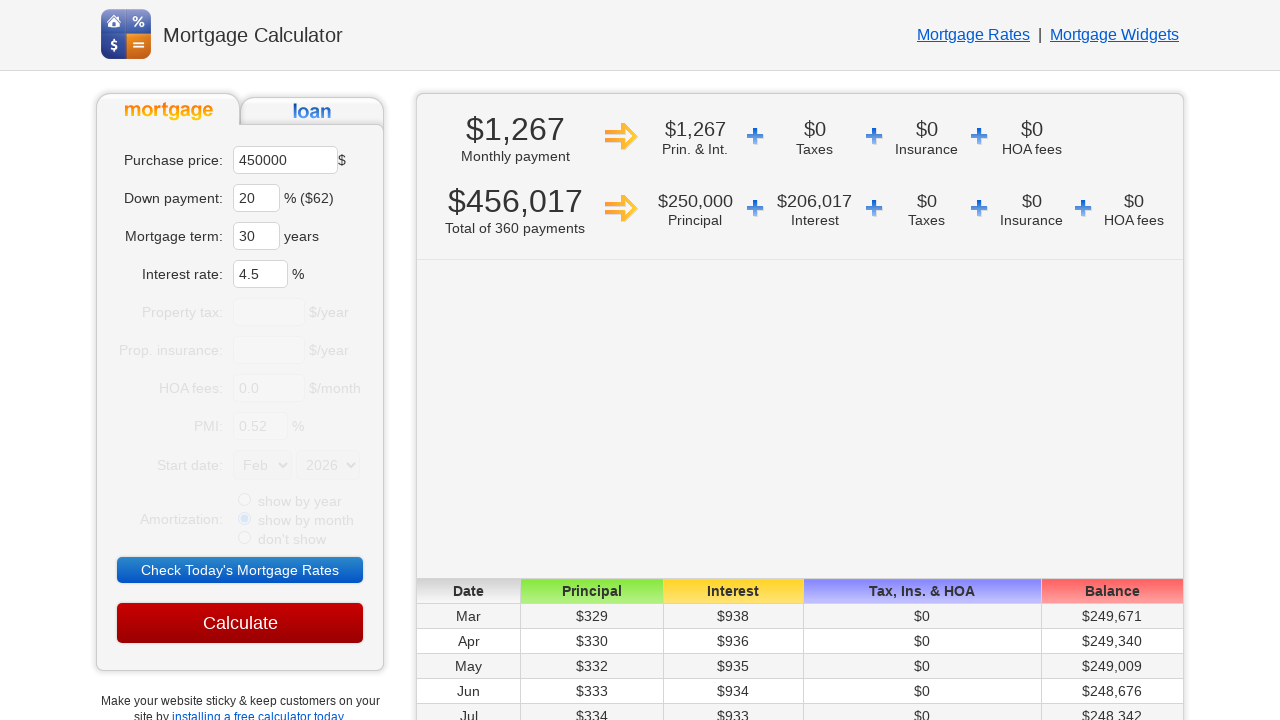

Selected start month 'Jun' from dropdown on select[name='sm']
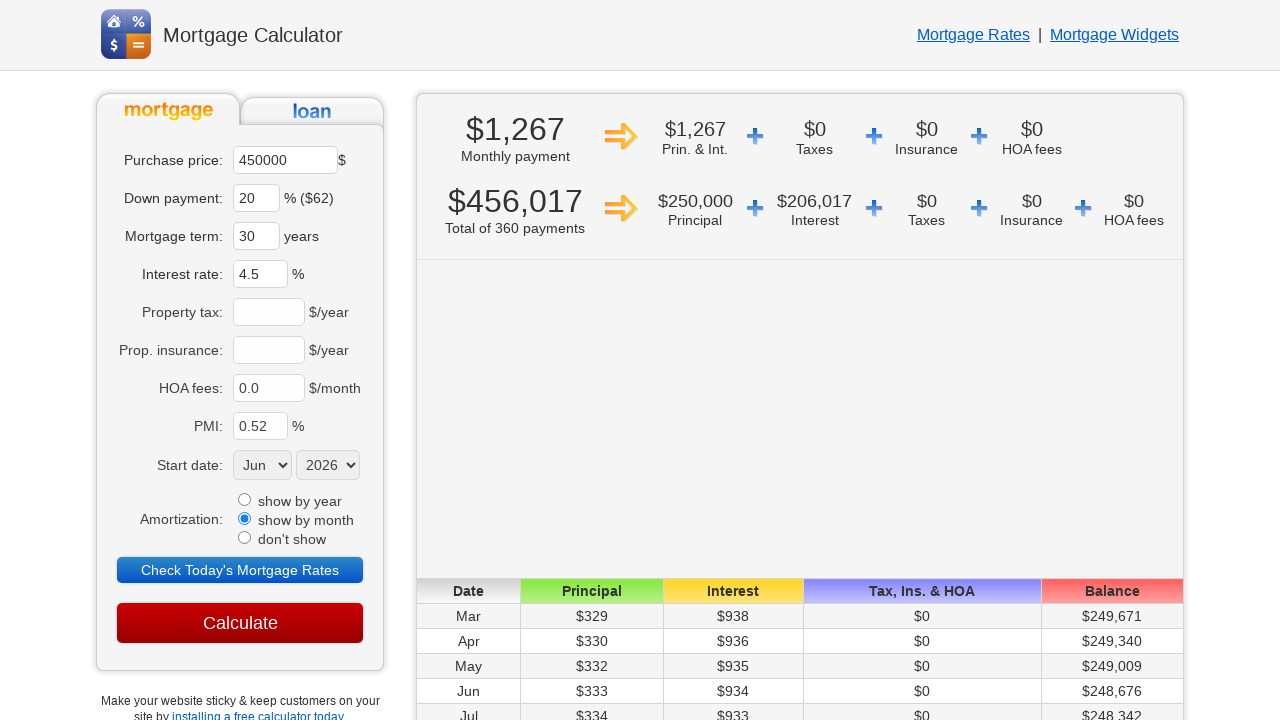

Clicked calculate button at (240, 623) on input[value='Calculate']
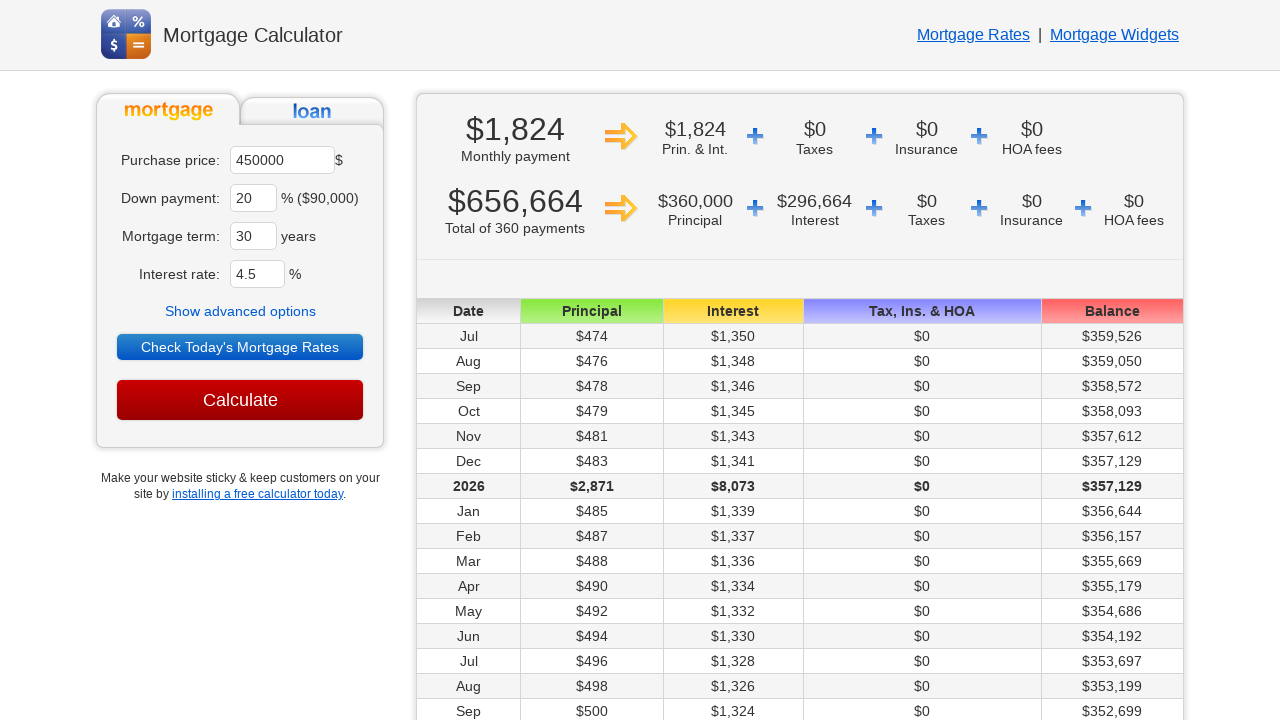

Monthly payment result loaded
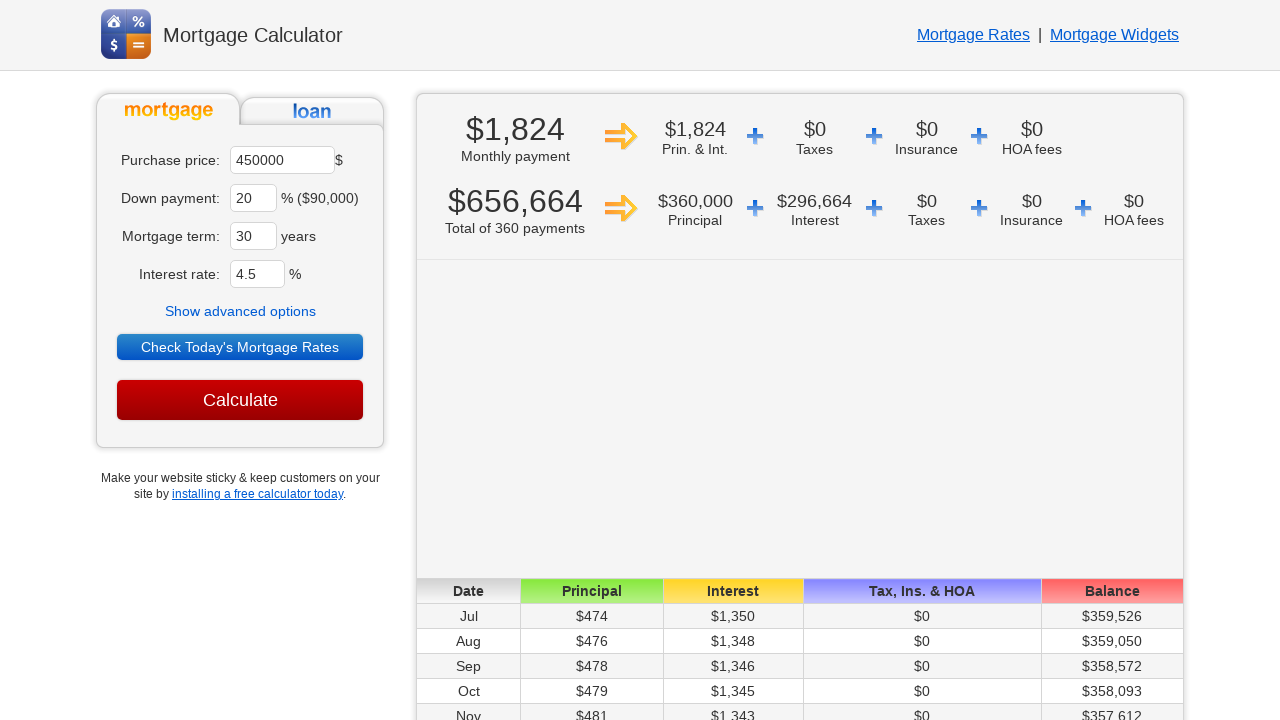

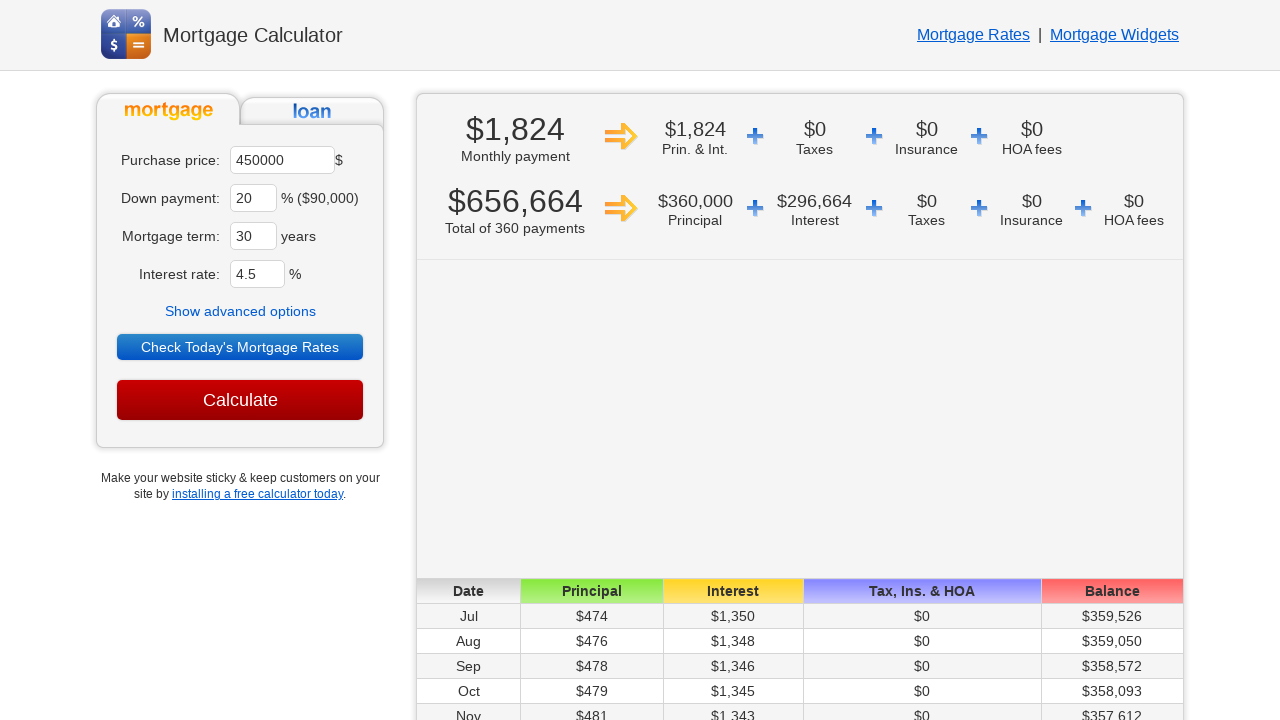